Tests checkbox functionality on Angular Material components site by checking and unchecking multiple checkboxes

Starting URL: https://material.angular.io/components/checkbox/examples

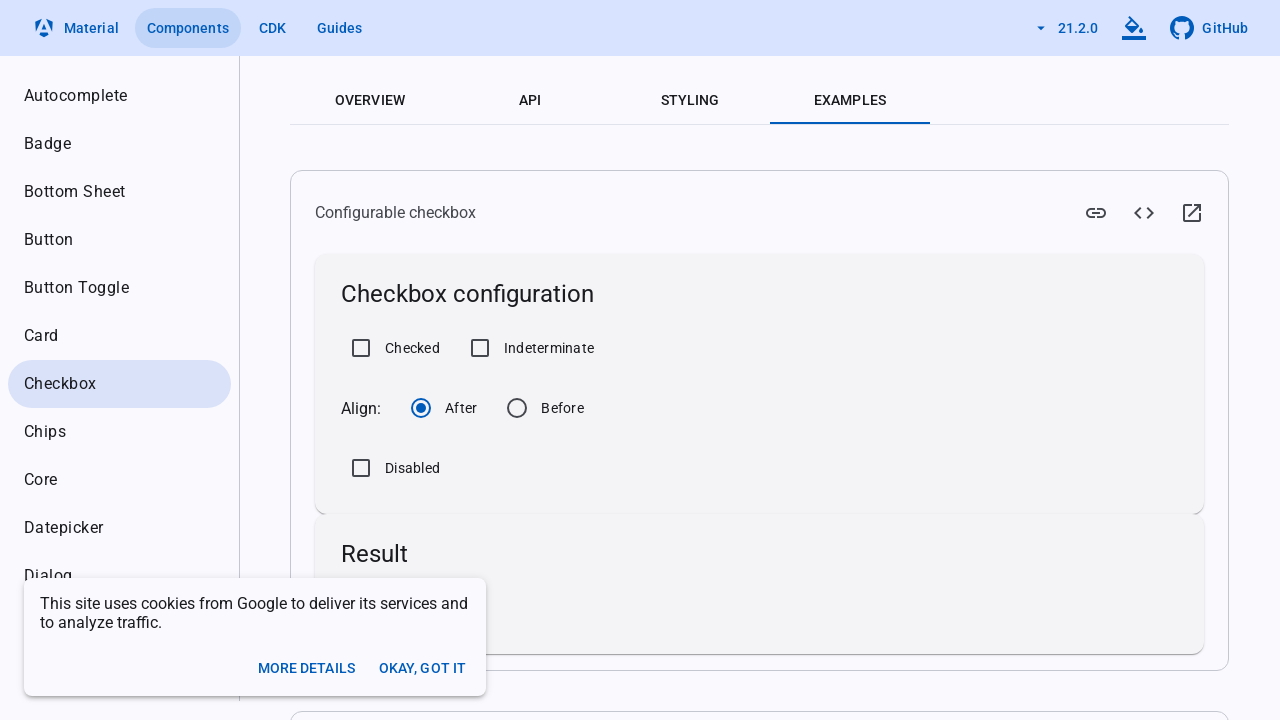

Located 'Checked' checkbox element
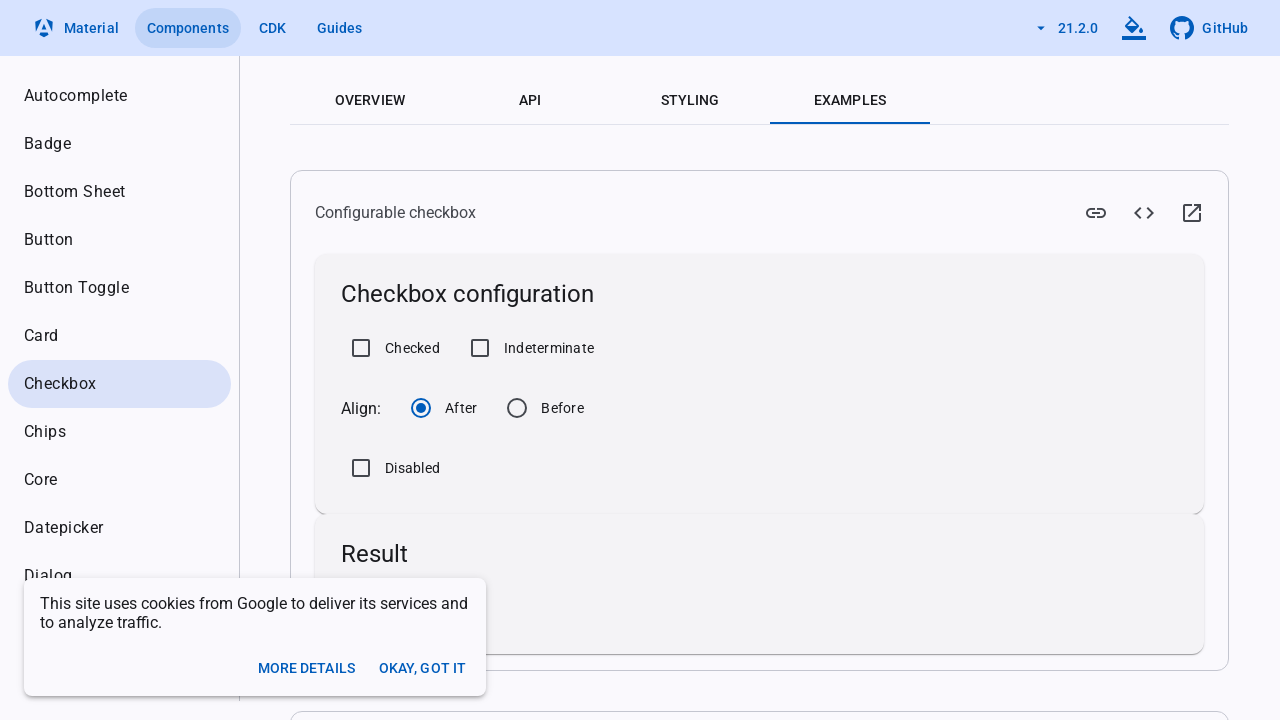

Located 'Indeterminate' checkbox element
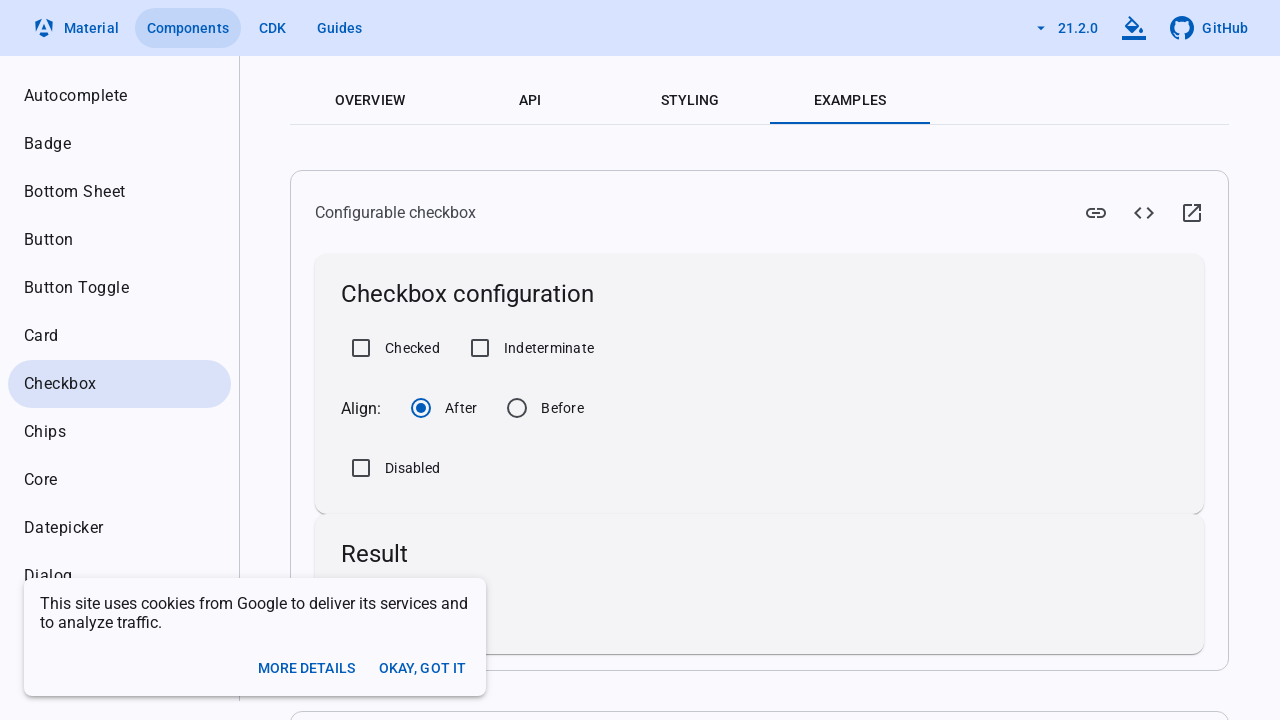

Clicked 'Checked' checkbox to enable it at (361, 348) on xpath=//label[text()='Checked']/preceding-sibling::div//input
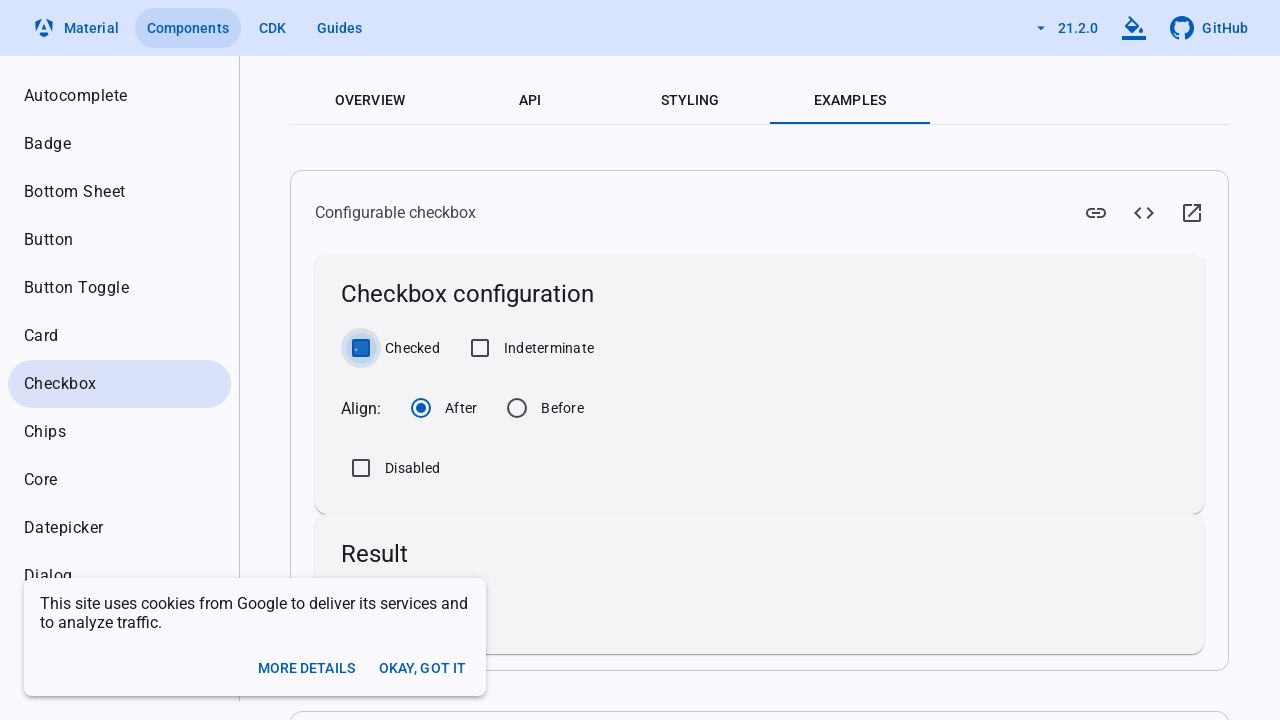

Waited 2 seconds for checkbox state to update
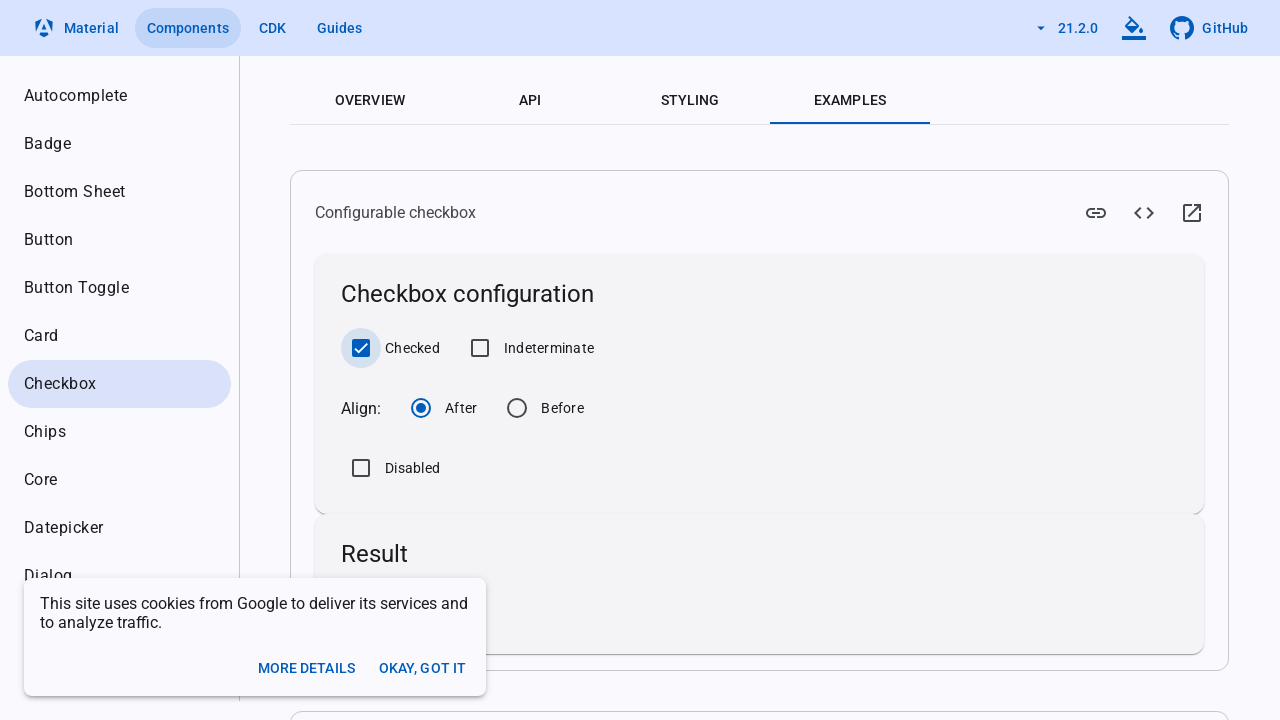

Clicked 'Indeterminate' checkbox to enable it at (480, 348) on xpath=//label[text()='Indeterminate']/preceding-sibling::div//input
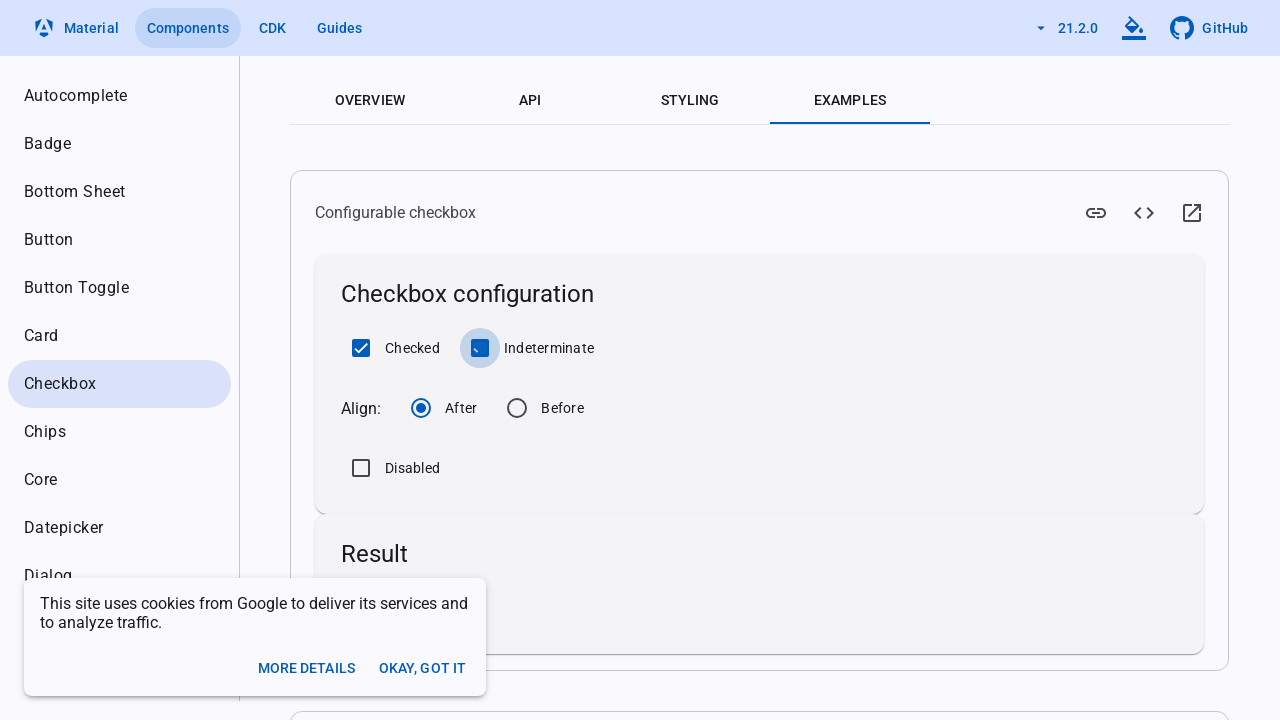

Waited 2 seconds for checkbox state to update
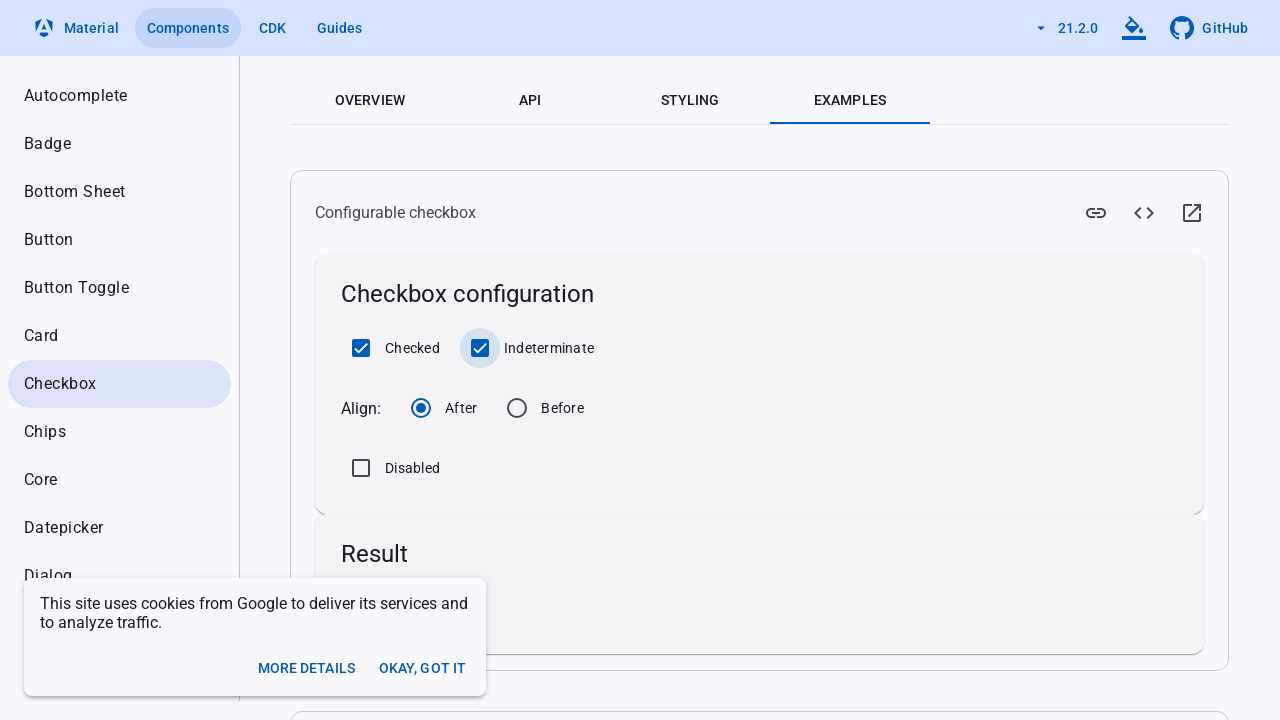

Verified 'Checked' checkbox is checked
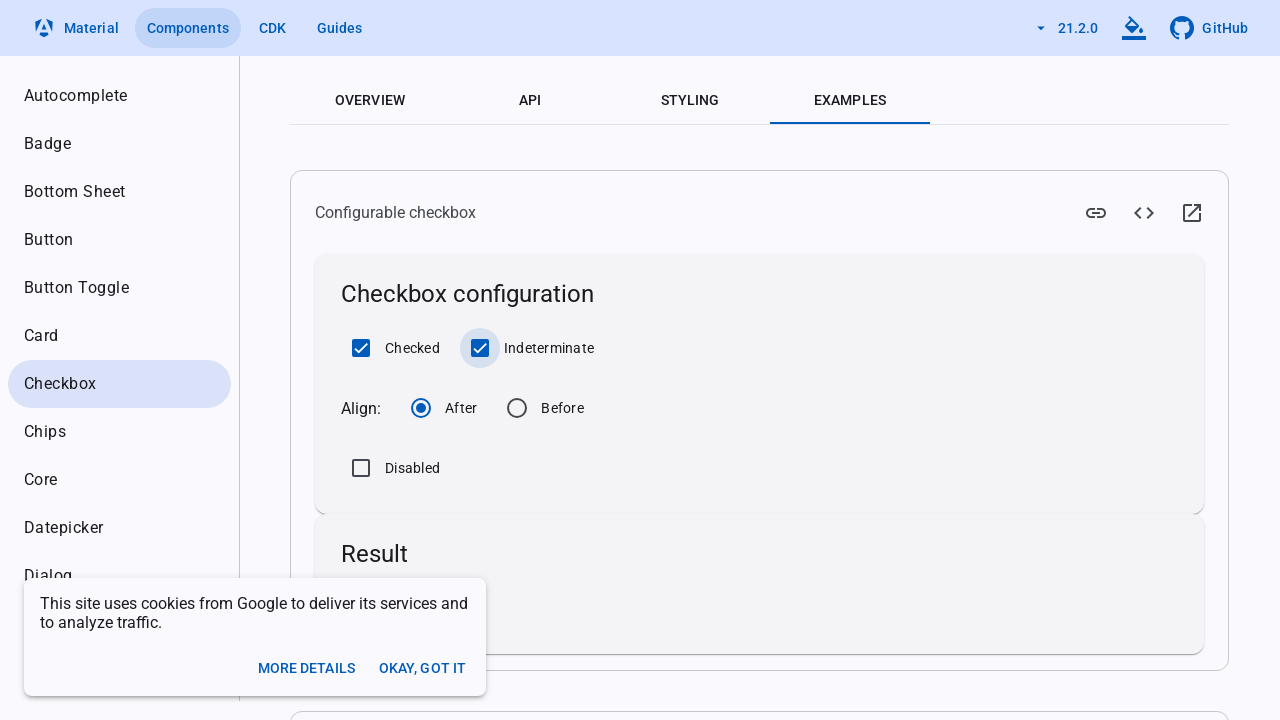

Verified 'Indeterminate' checkbox is checked
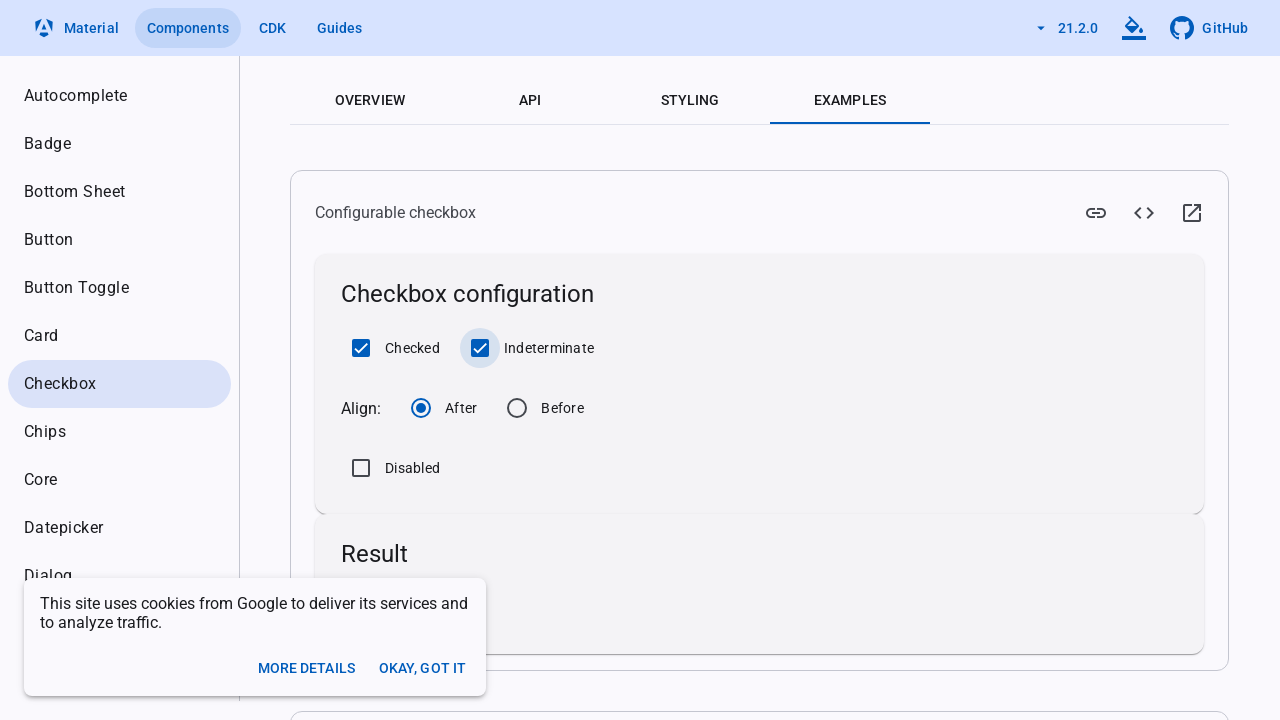

Clicked 'Checked' checkbox to disable it at (361, 348) on xpath=//label[text()='Checked']/preceding-sibling::div//input
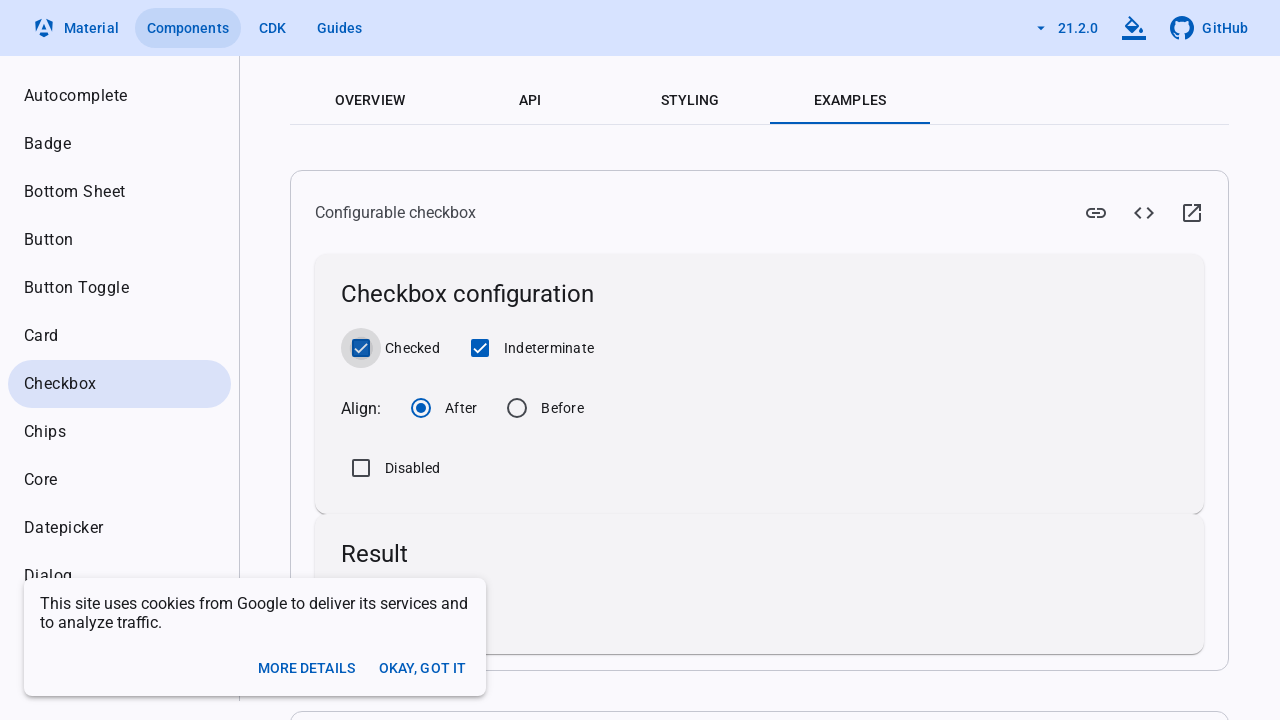

Waited 2 seconds for checkbox state to update
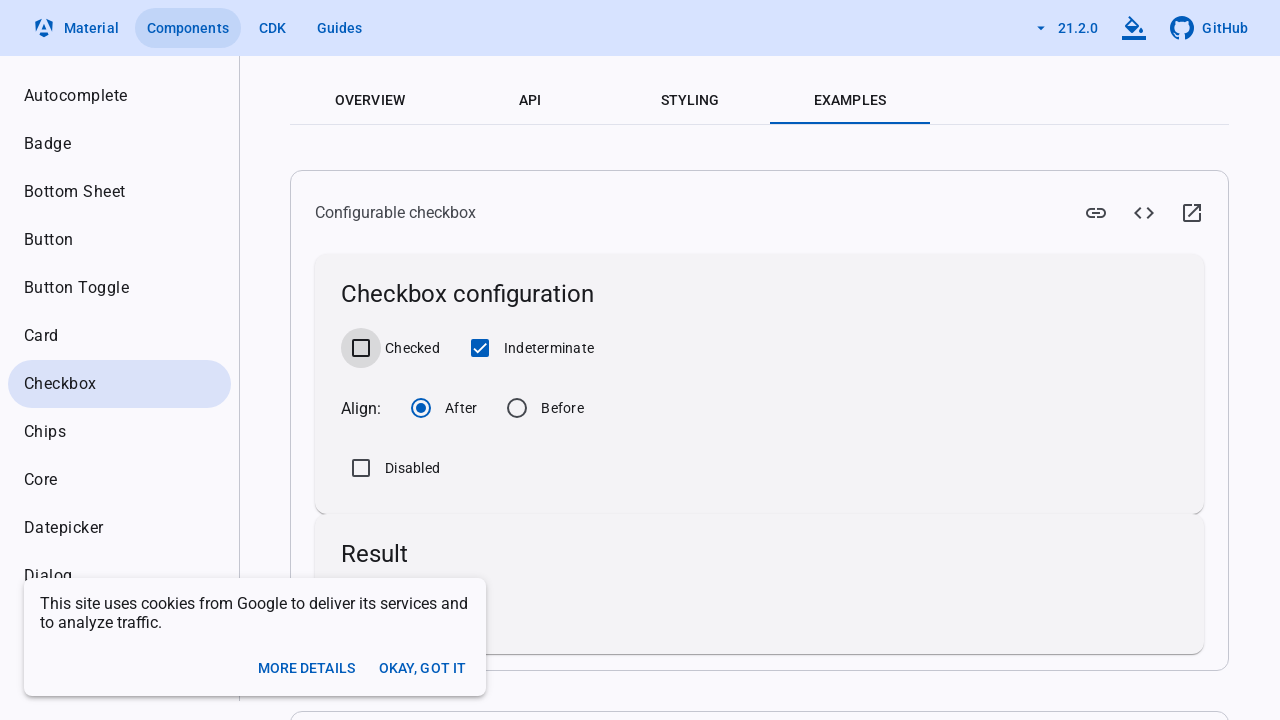

Clicked 'Indeterminate' checkbox to disable it at (480, 348) on xpath=//label[text()='Indeterminate']/preceding-sibling::div//input
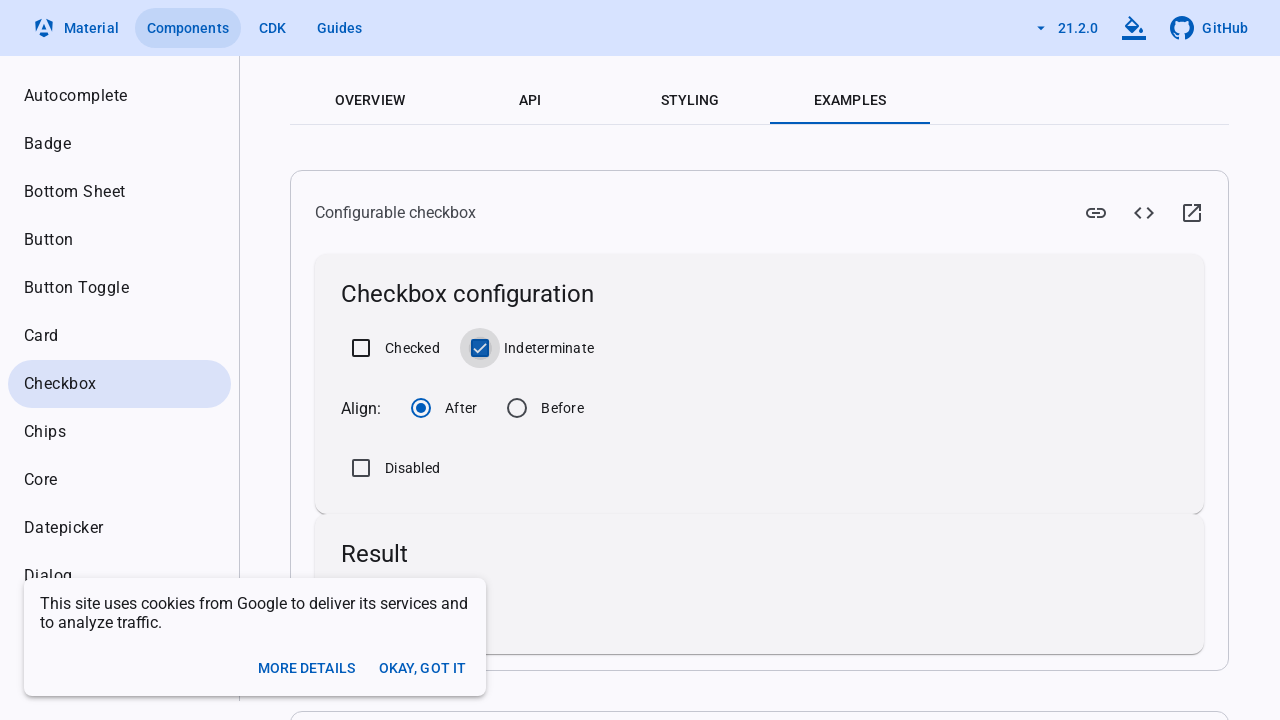

Waited 2 seconds for checkbox state to update
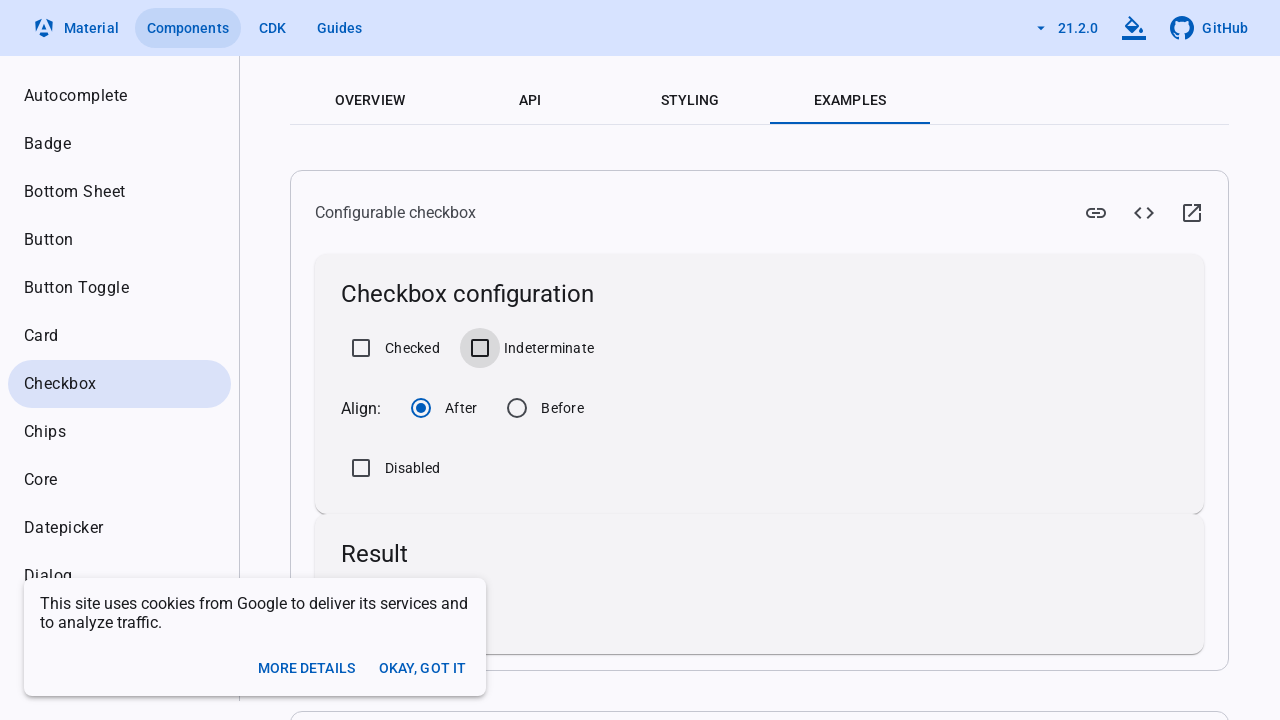

Verified 'Checked' checkbox is unchecked
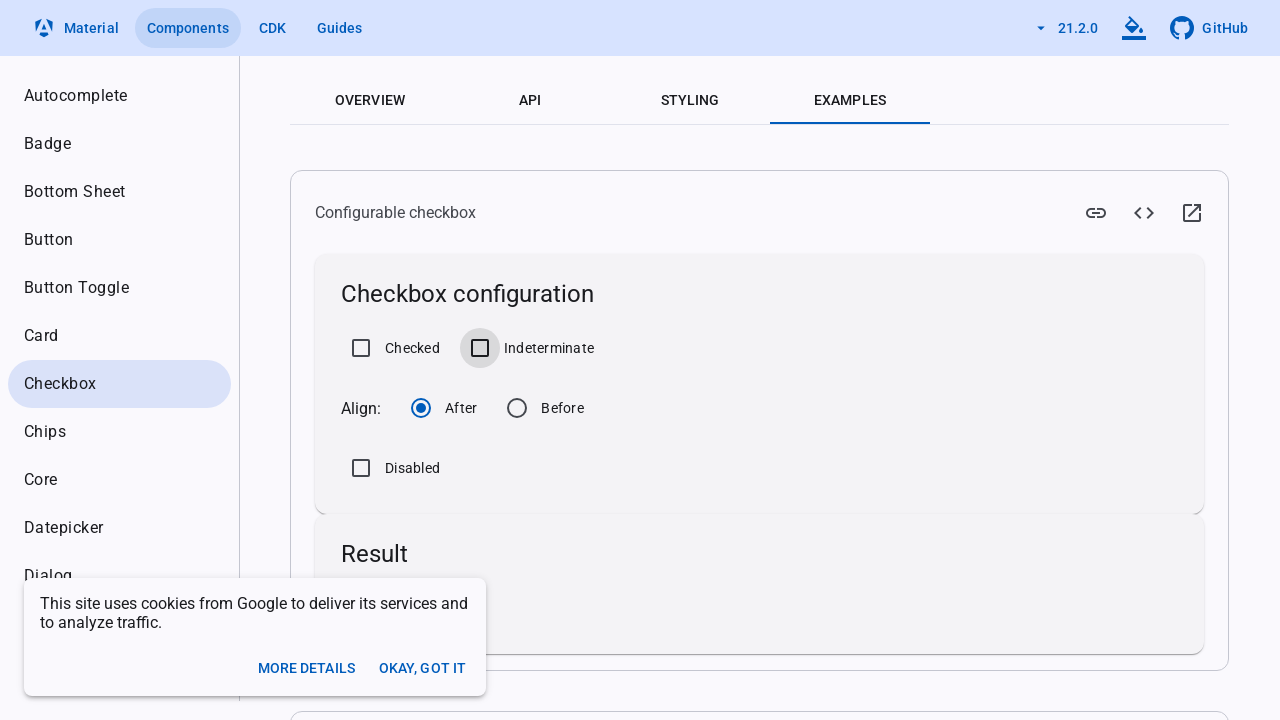

Verified 'Indeterminate' checkbox is unchecked
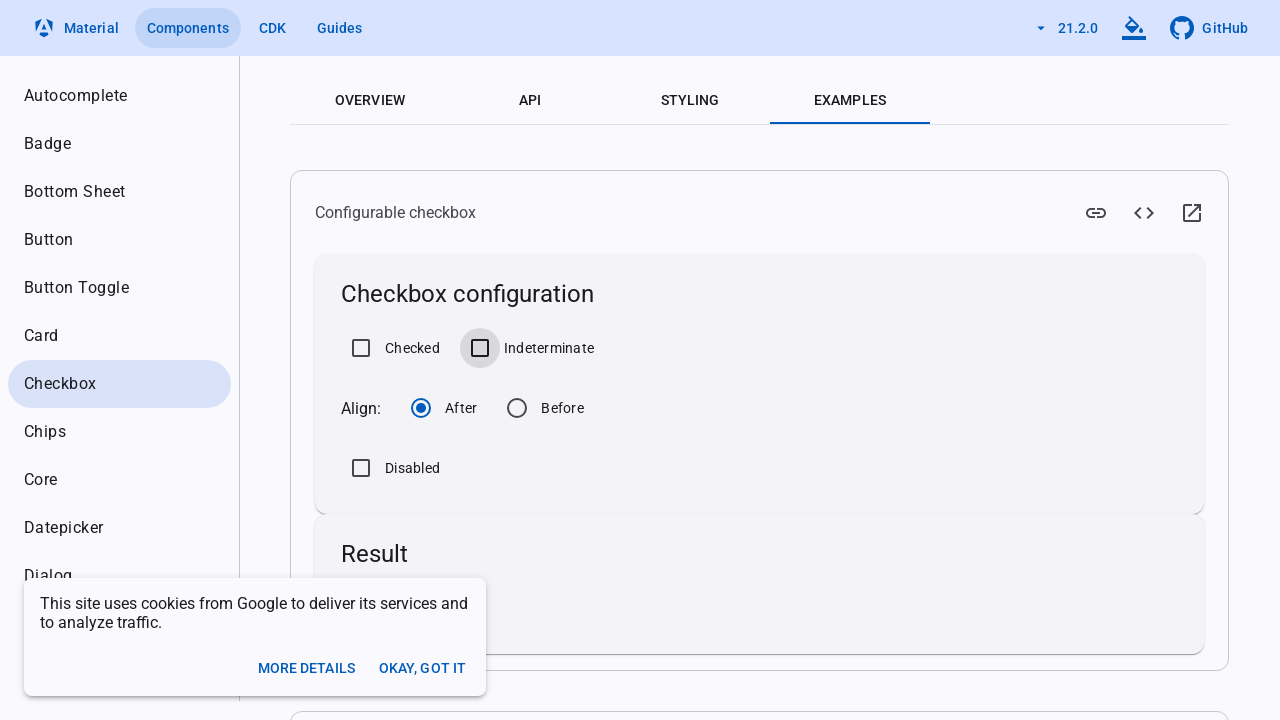

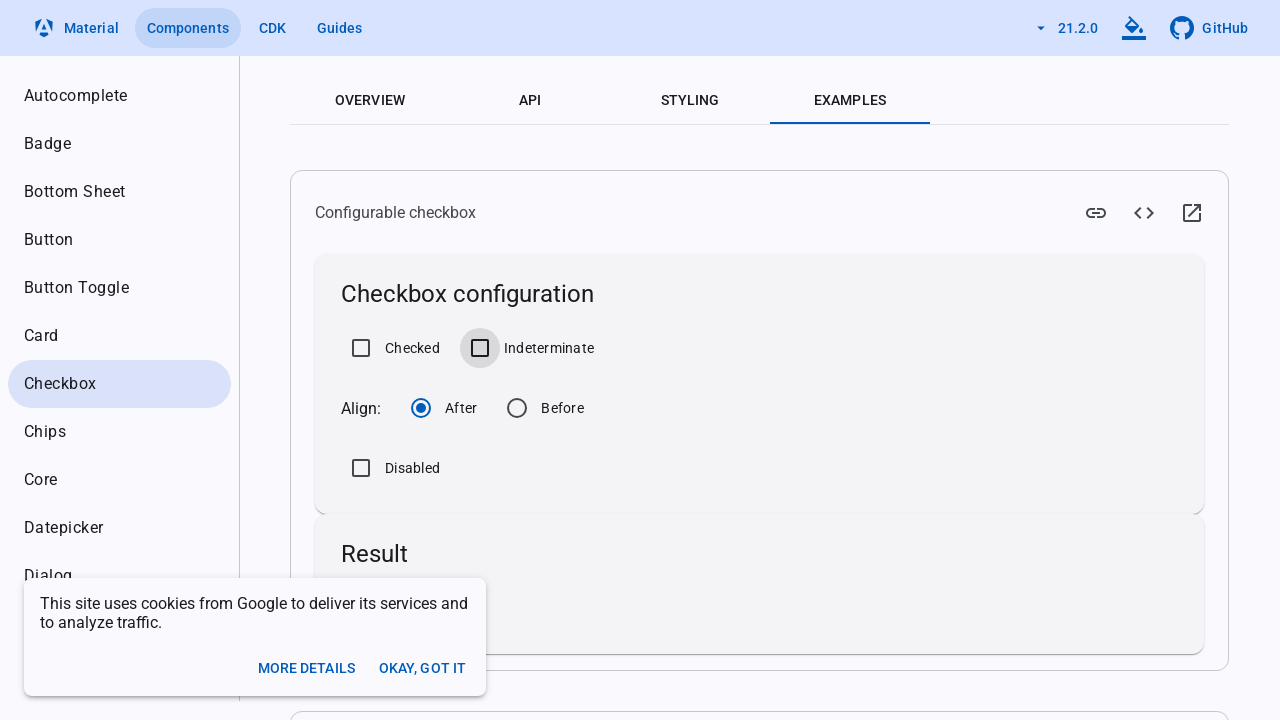